Tests an e-commerce website by adding multiple vegetables to cart, applying a promo code, and verifying the promo message

Starting URL: https://rahulshettyacademy.com/seleniumPractise/

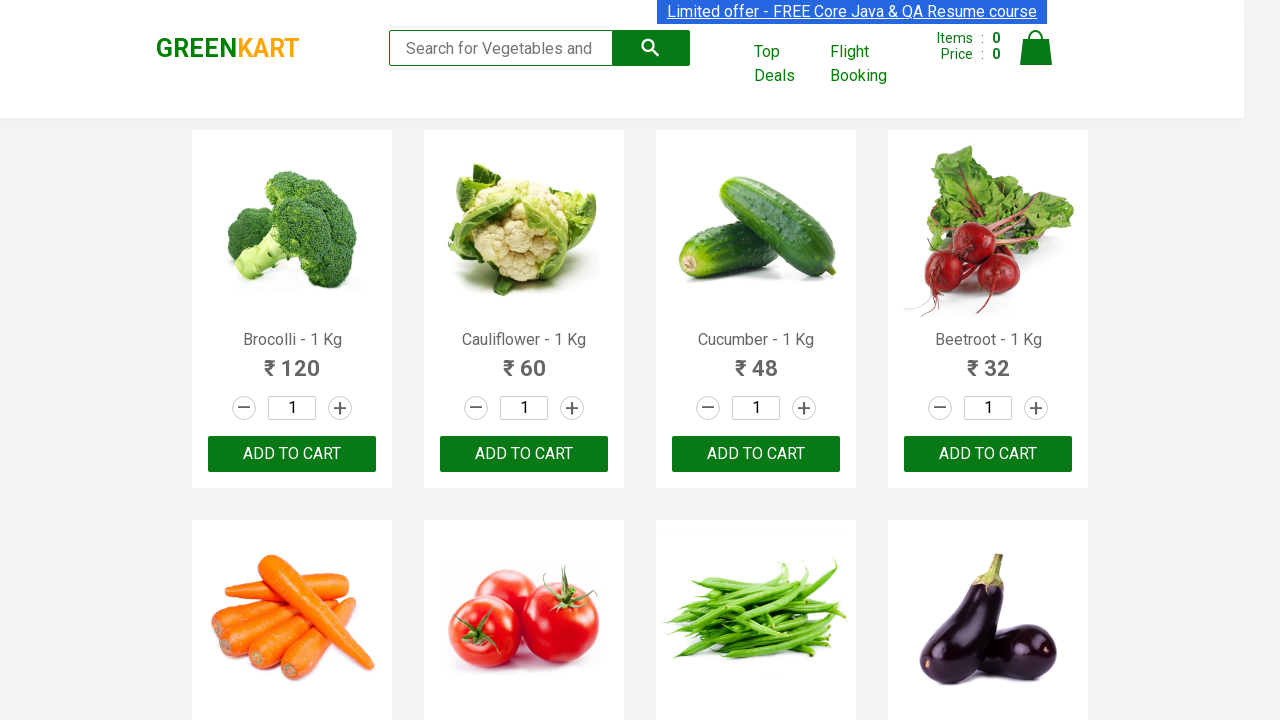

Located all product names on the page
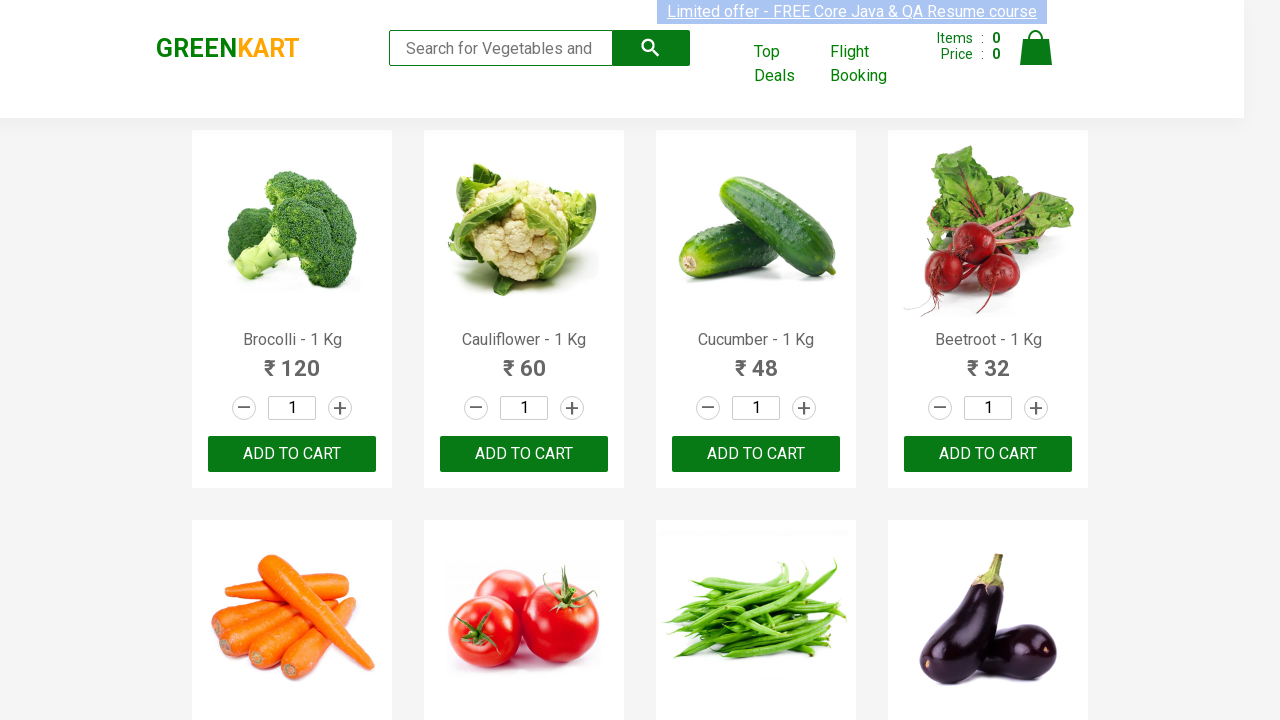

Added Brocolli to cart at (292, 454) on xpath=//div[@class='product-action']/button >> nth=0
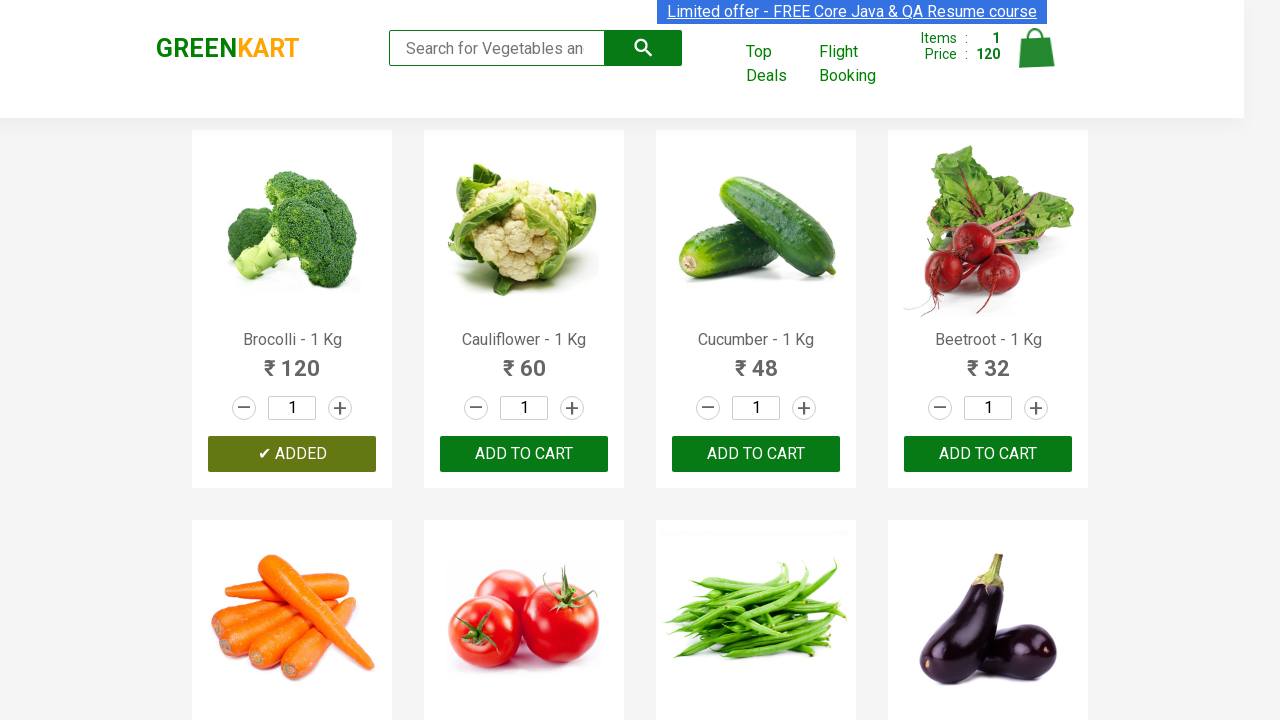

Added Cauliflower to cart at (524, 454) on xpath=//div[@class='product-action']/button >> nth=1
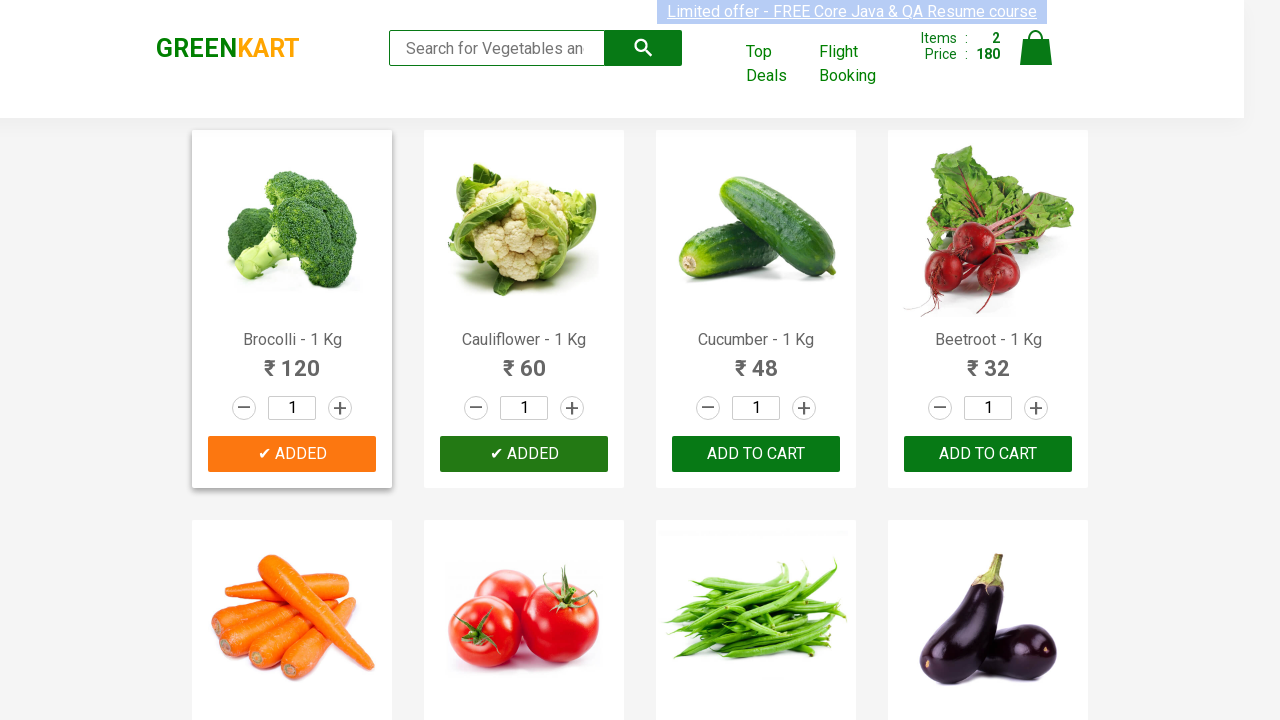

Added Cucumber to cart at (756, 454) on xpath=//div[@class='product-action']/button >> nth=2
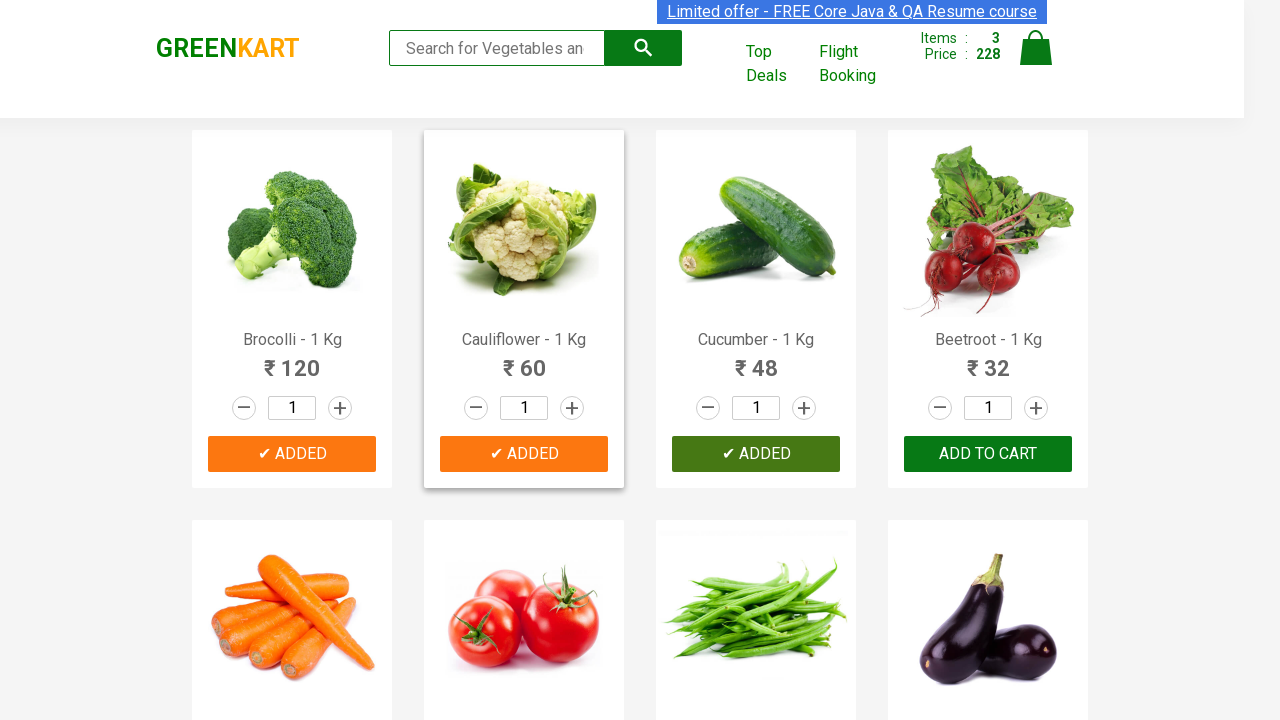

Added Beetroot to cart at (988, 454) on xpath=//div[@class='product-action']/button >> nth=3
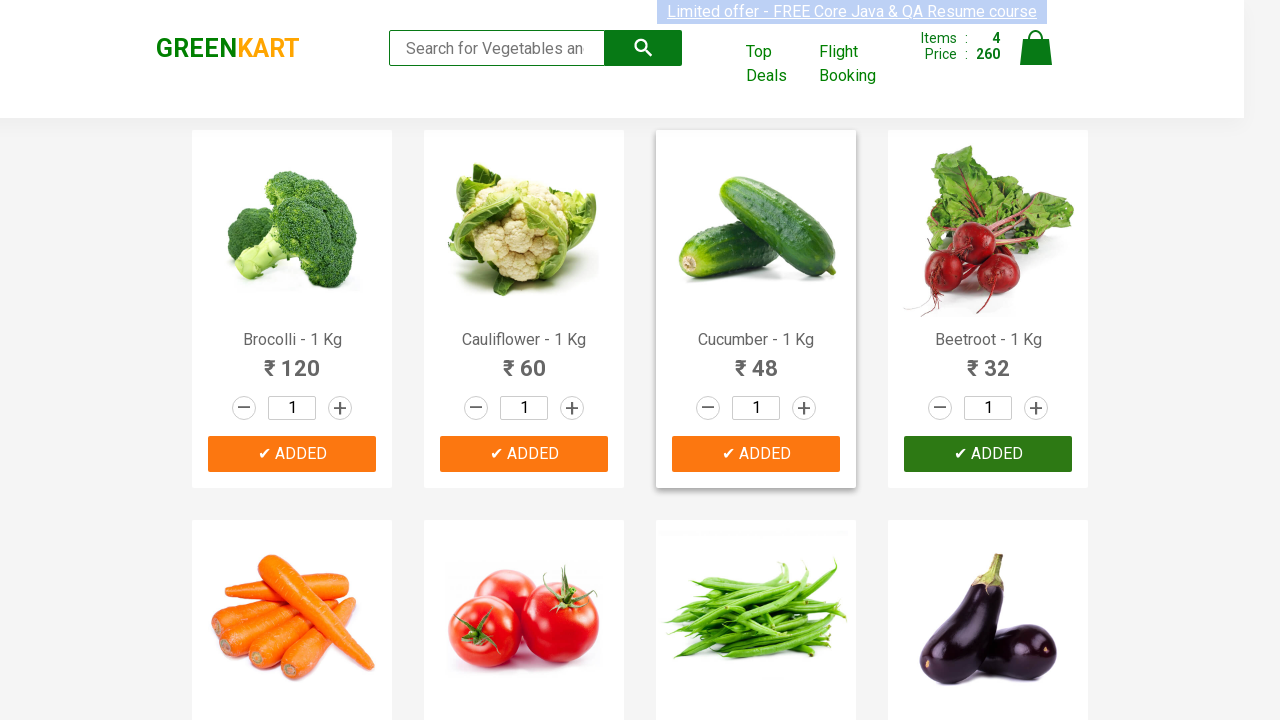

Clicked cart icon to view cart at (1036, 59) on .cart-icon
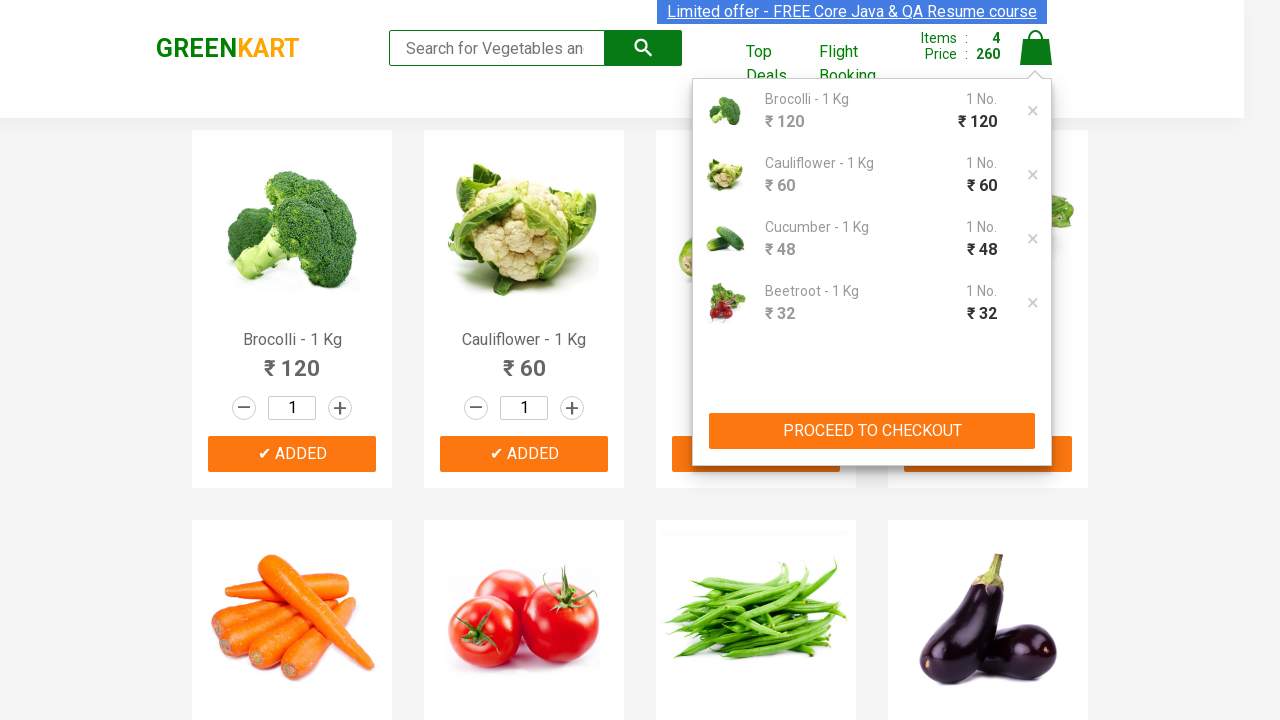

Clicked proceed to checkout button at (872, 431) on xpath=//div[@class='action-block']/button
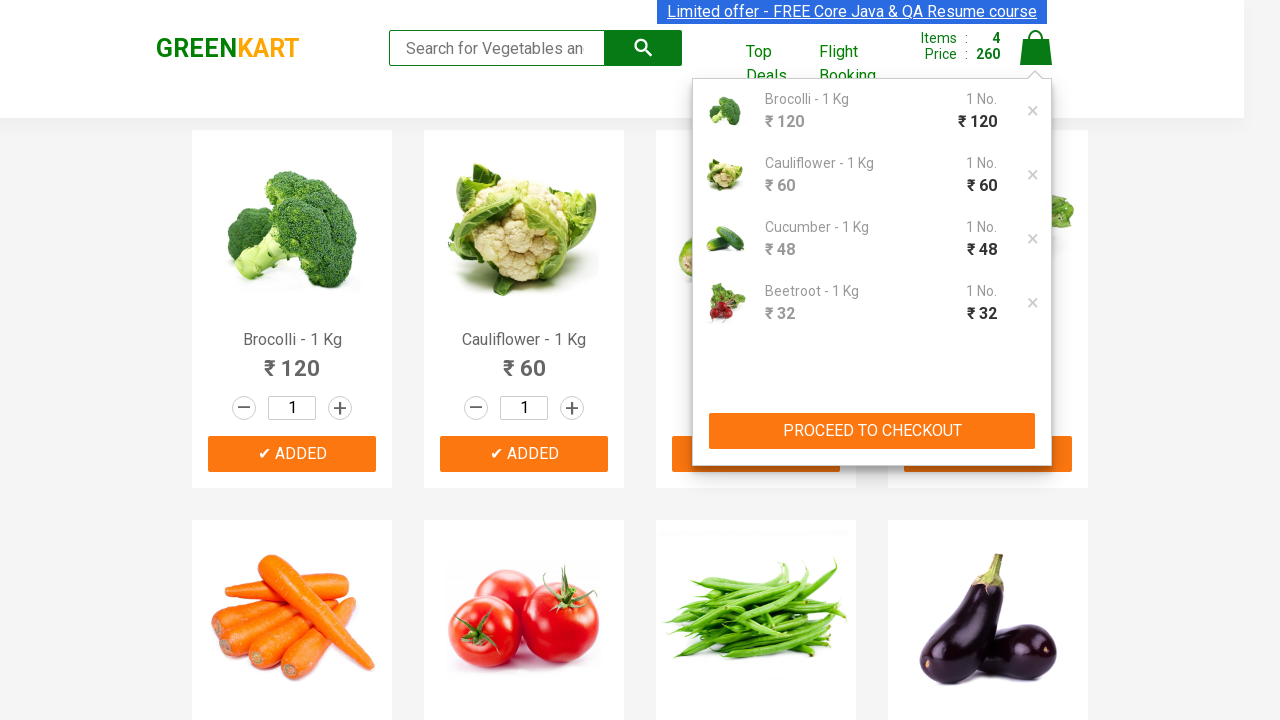

Entered promo code 'rahulshettyacademy' on input.promoCode
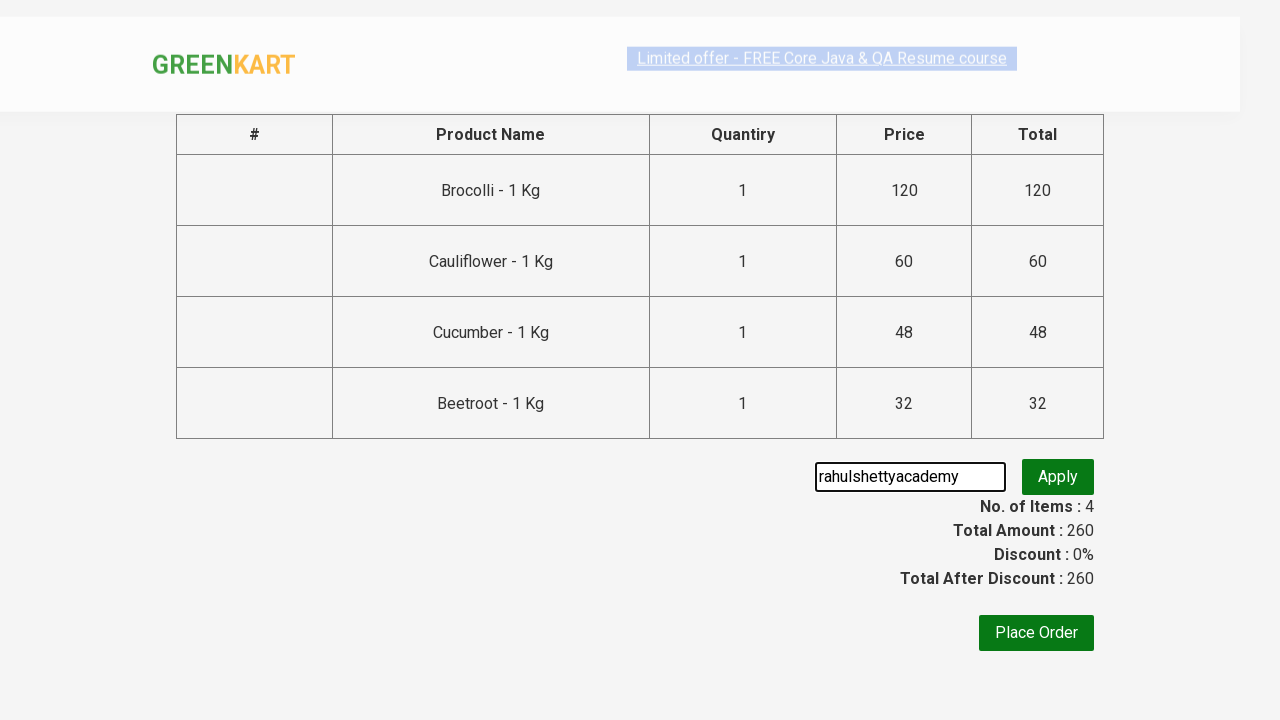

Clicked apply promo button at (1058, 477) on .promoBtn
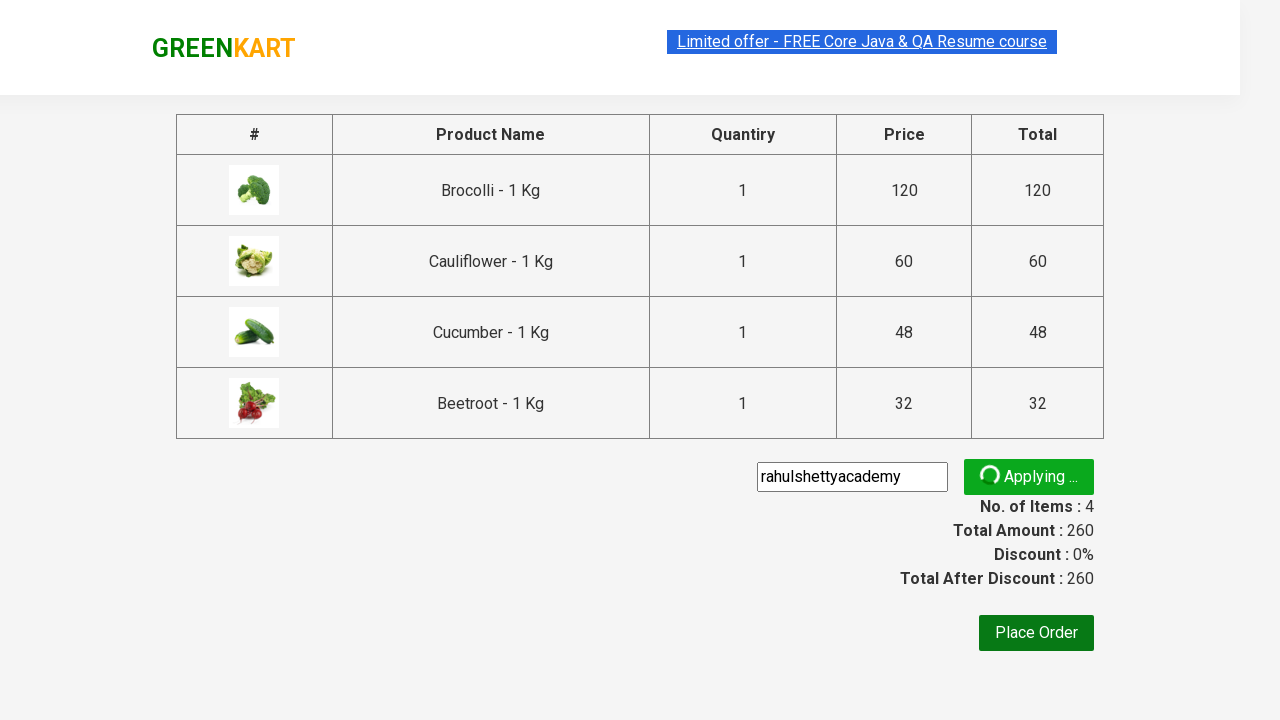

Promo message element loaded
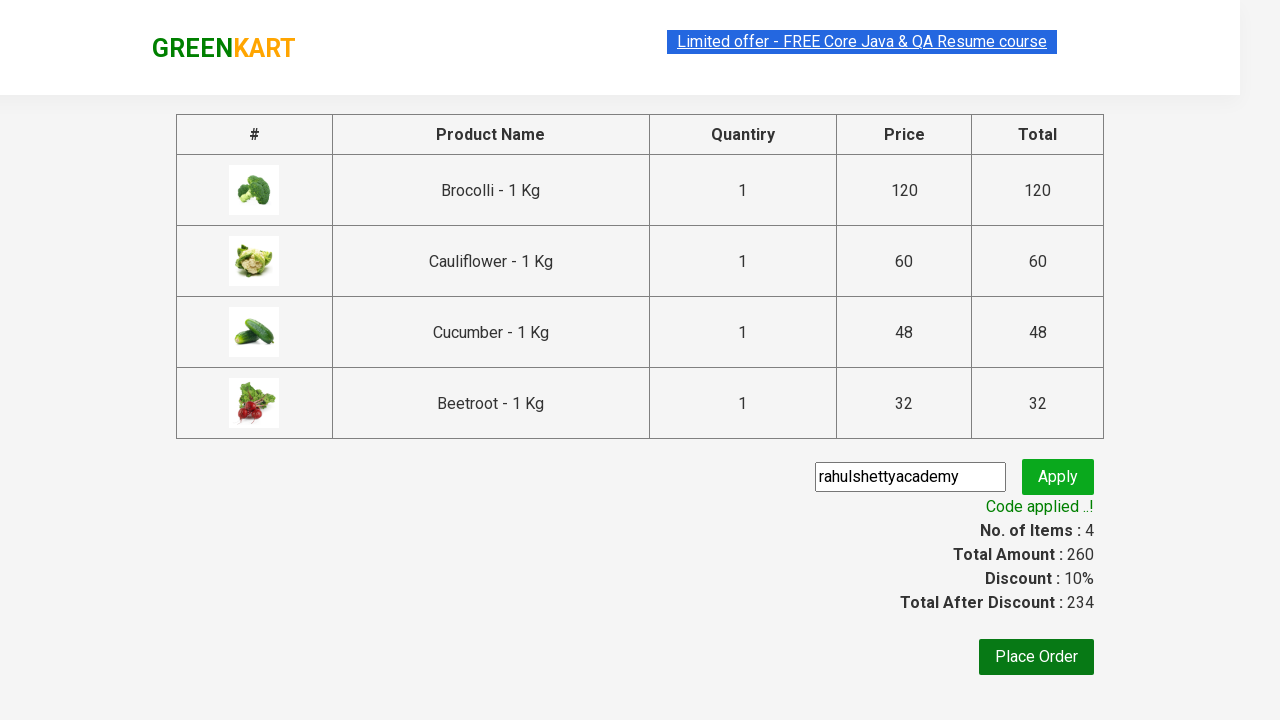

Retrieved promo message: Code applied ..!
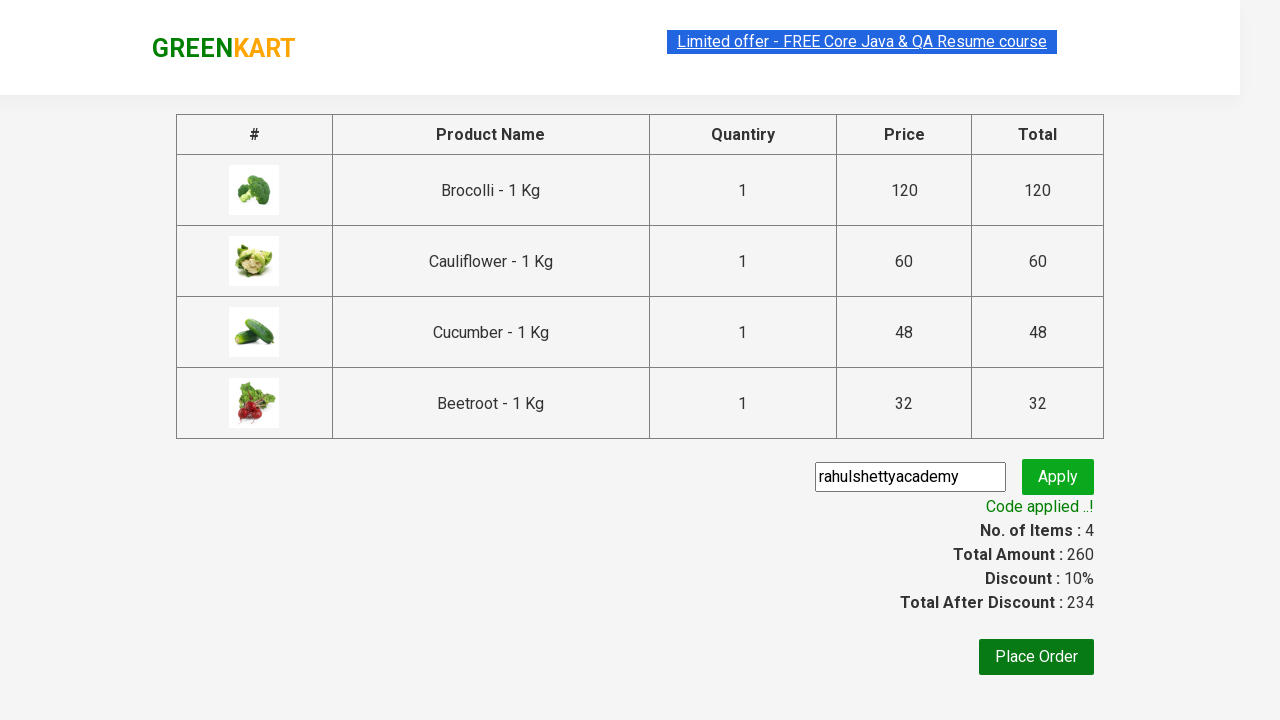

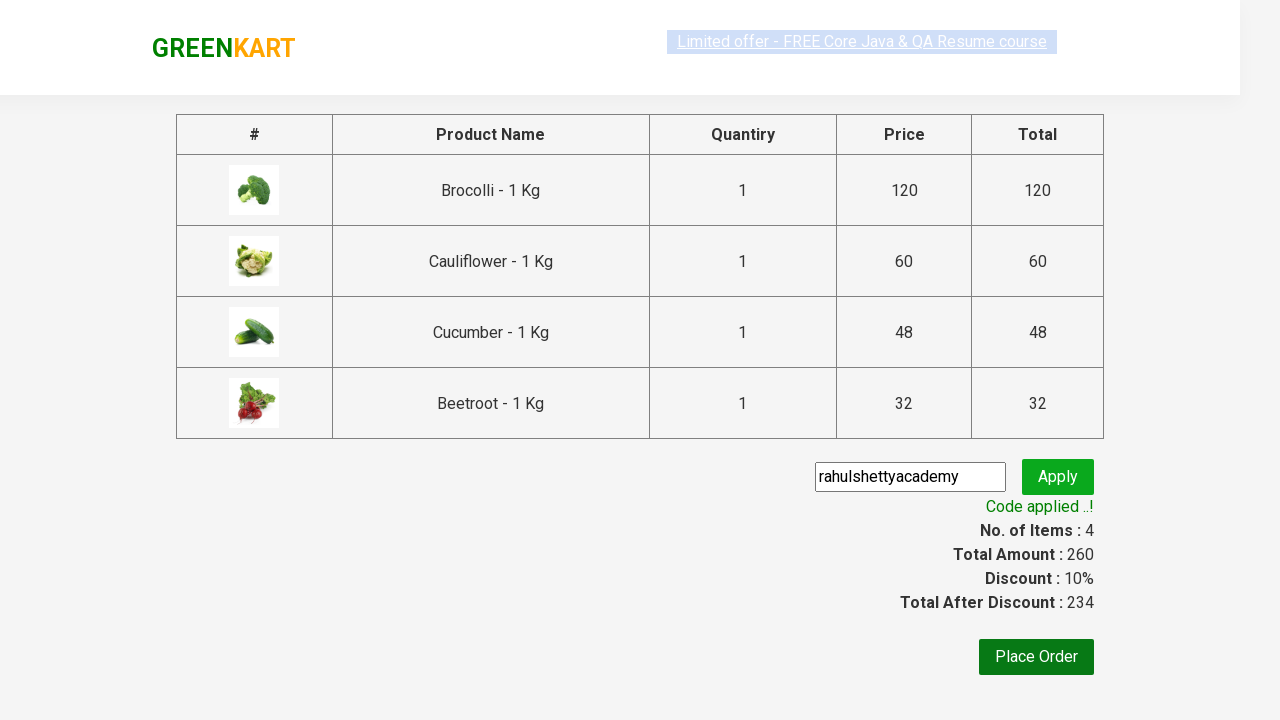